Tests right-click context menu functionality by performing a right-click action on a button element

Starting URL: https://swisnl.github.io/jQuery-contextMenu/demo.html

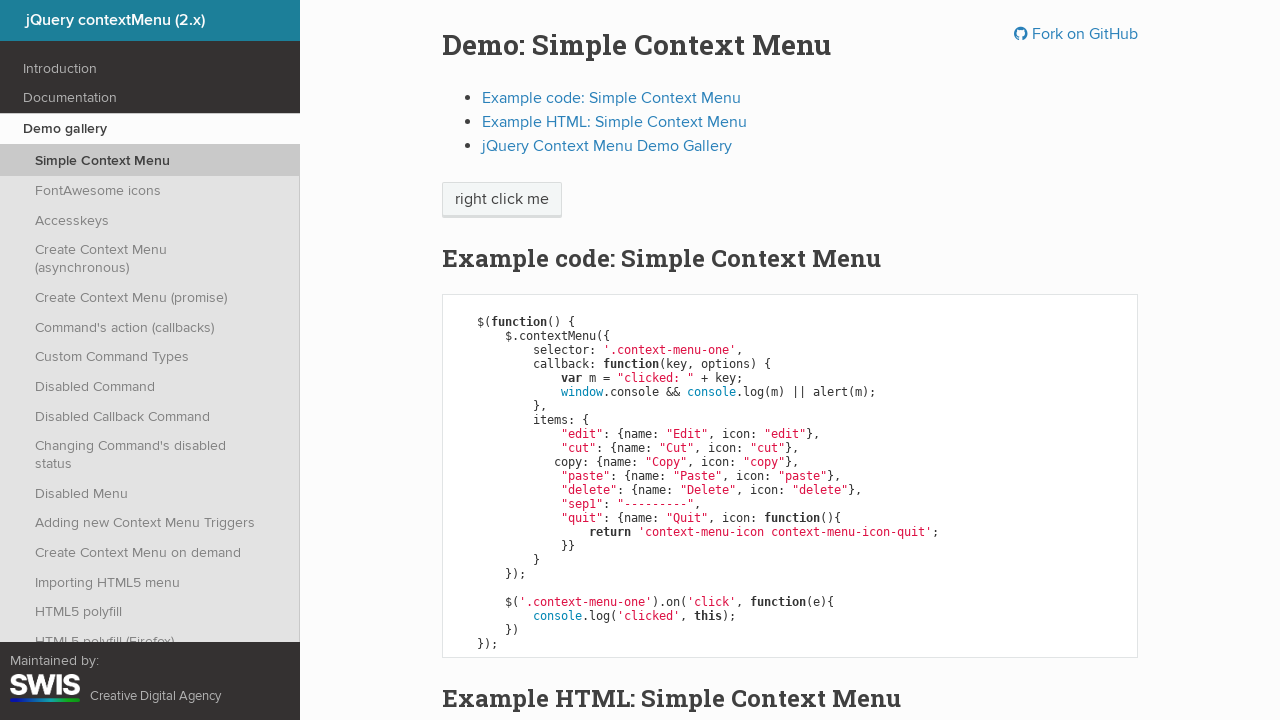

Located the 'right click me' button element
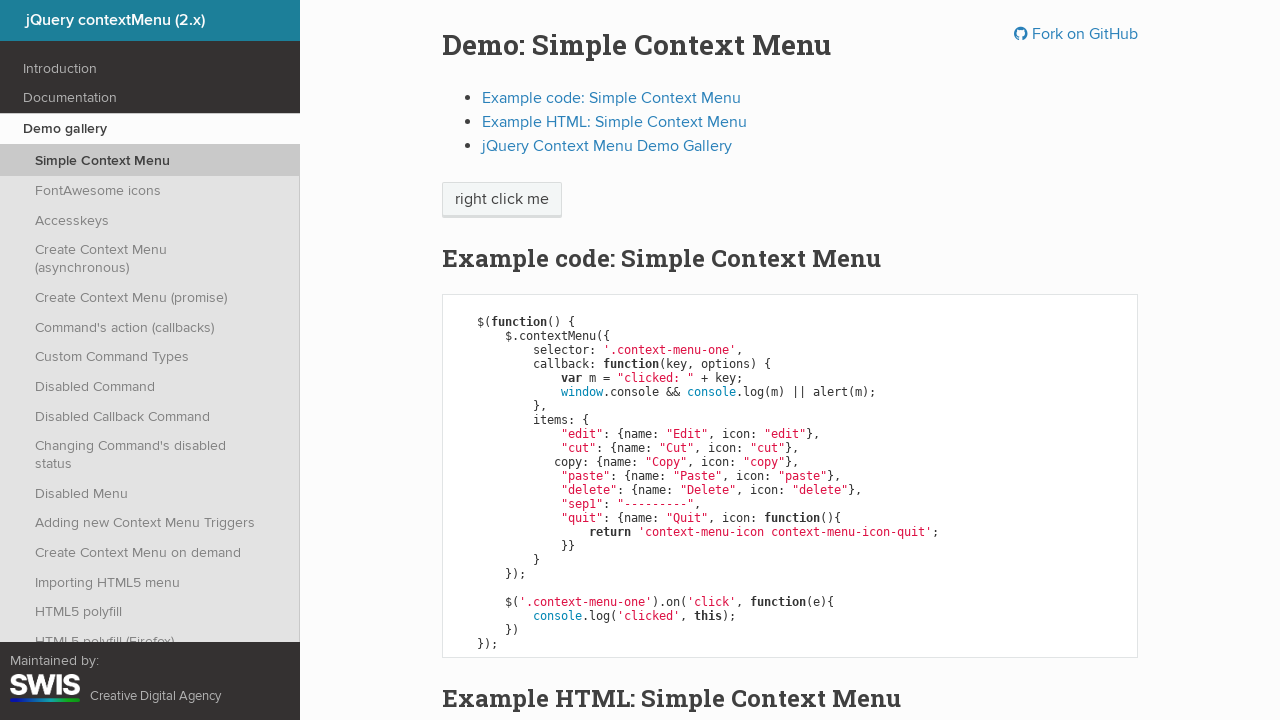

Performed right-click on the button element at (502, 200) on xpath=//*[text()='right click me' and @class='context-menu-one btn btn-neutral']
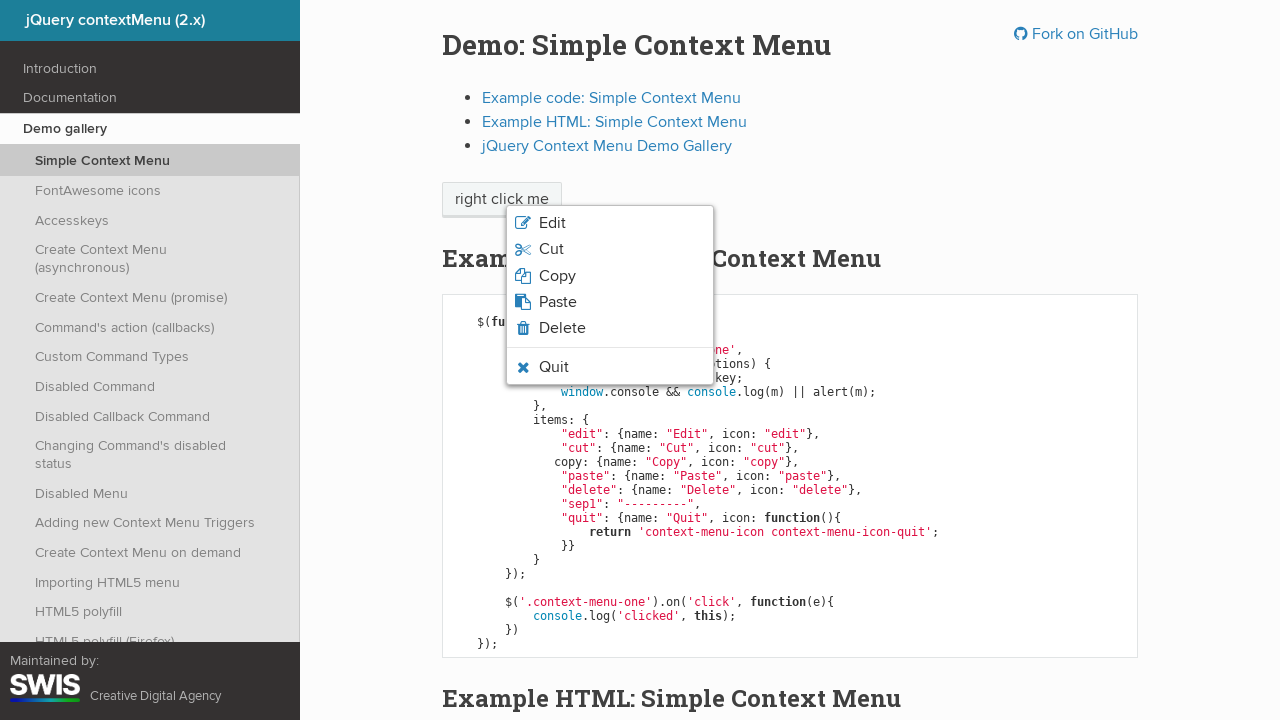

Context menu appeared and is now visible
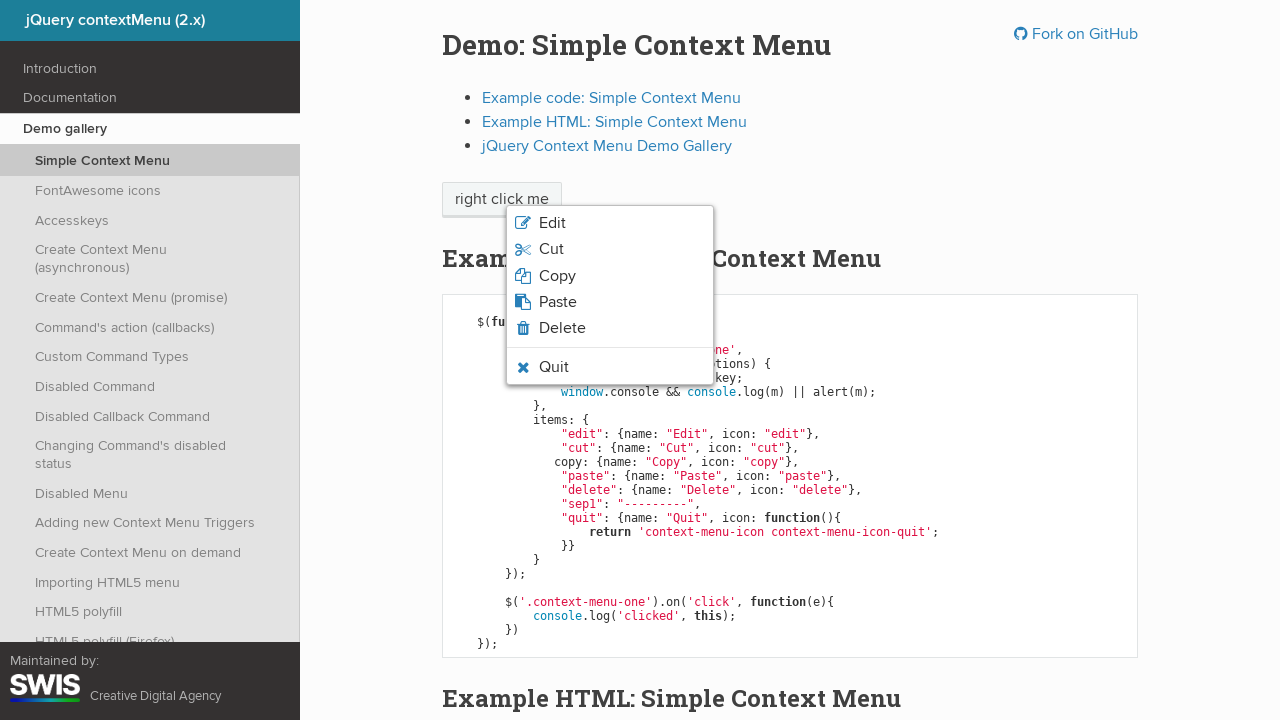

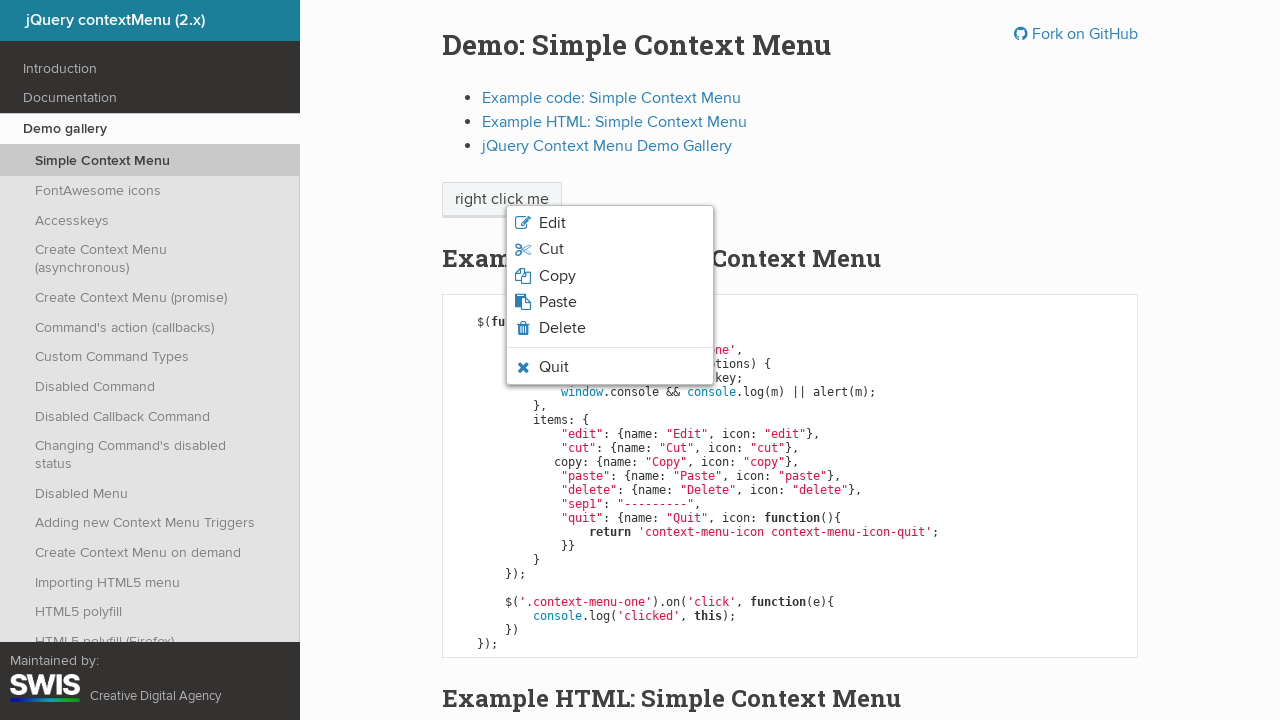